Tests the country dropdown functionality on the Rode "Where to Buy" page by selecting Vietnam from the dropdown and verifying the selection was applied

Starting URL: https://rode.com/en/support/where-to-buy

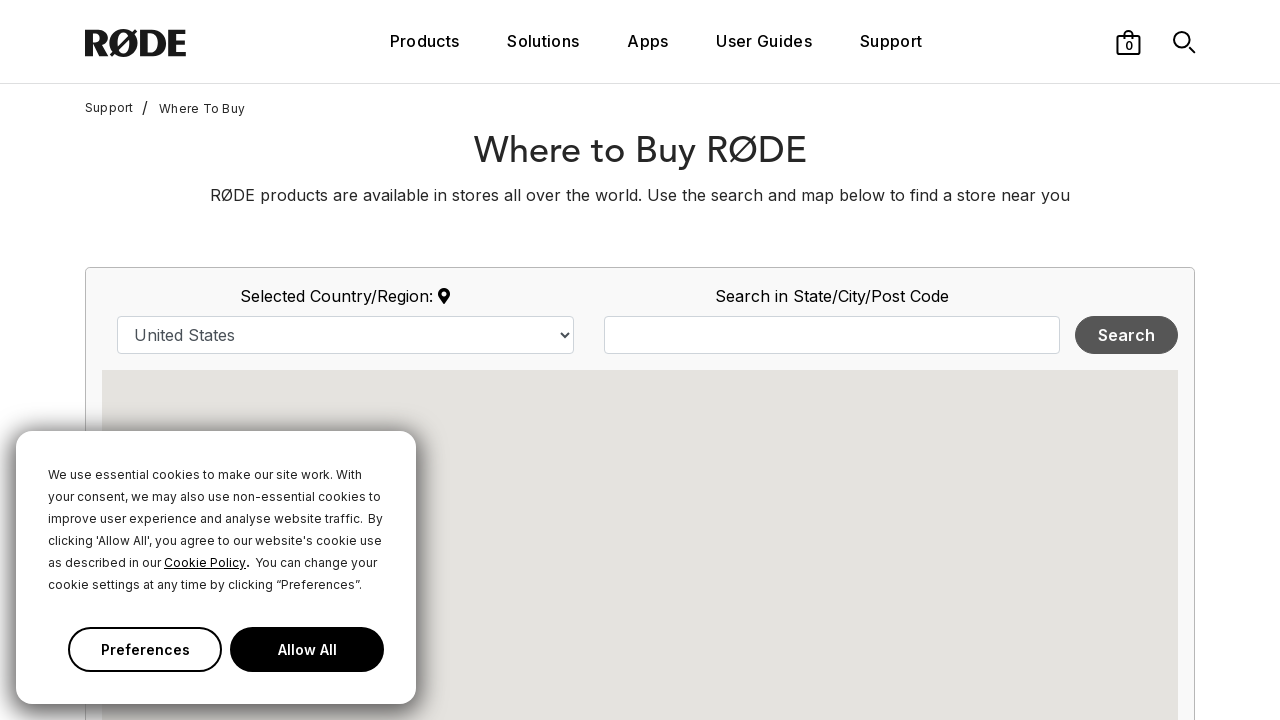

Country dropdown selector loaded on Rode Where to Buy page
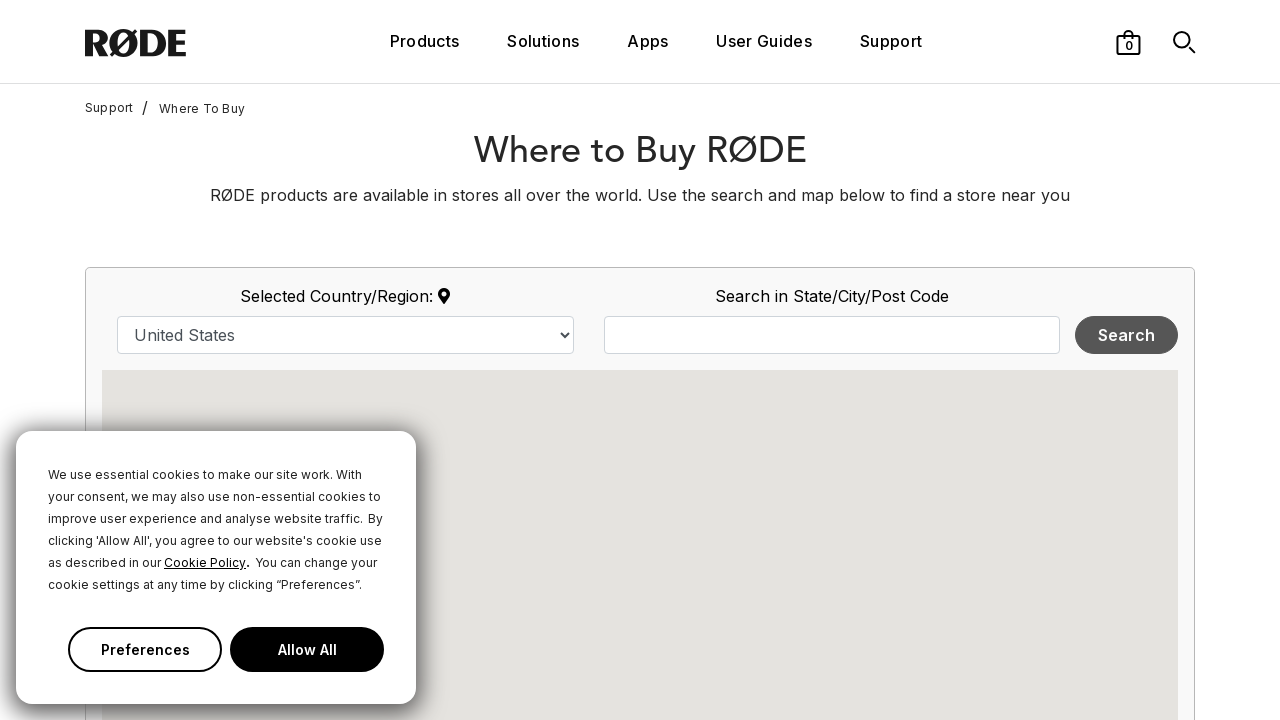

Selected Vietnam from the country dropdown on select#country
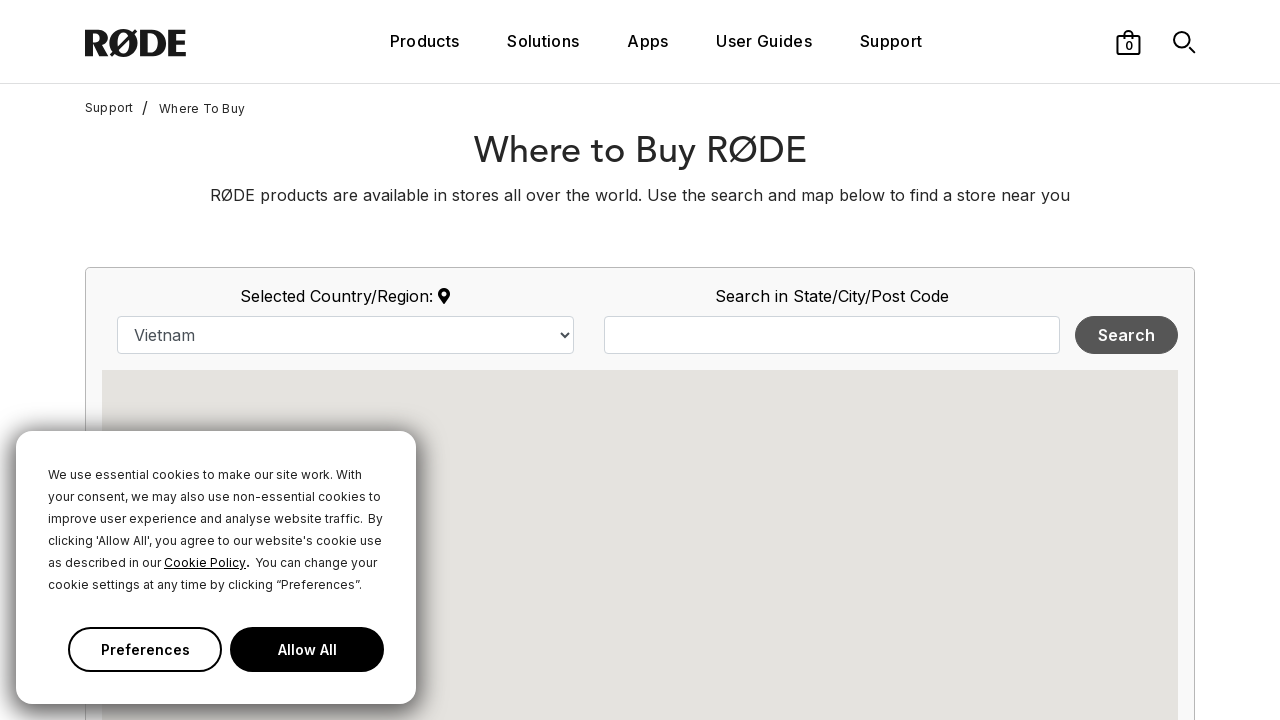

Waited 3 seconds for dealers to load after country selection
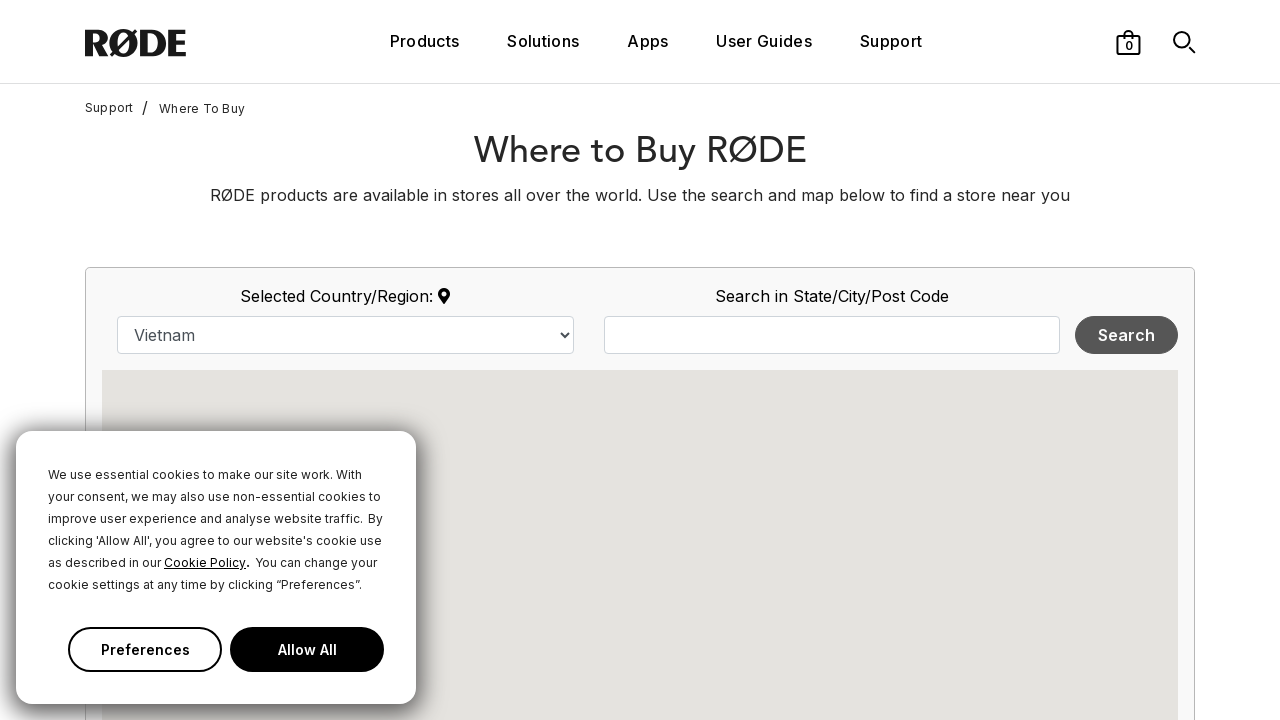

Verified dealers section loaded with map heading visible, confirming Vietnam selection was applied
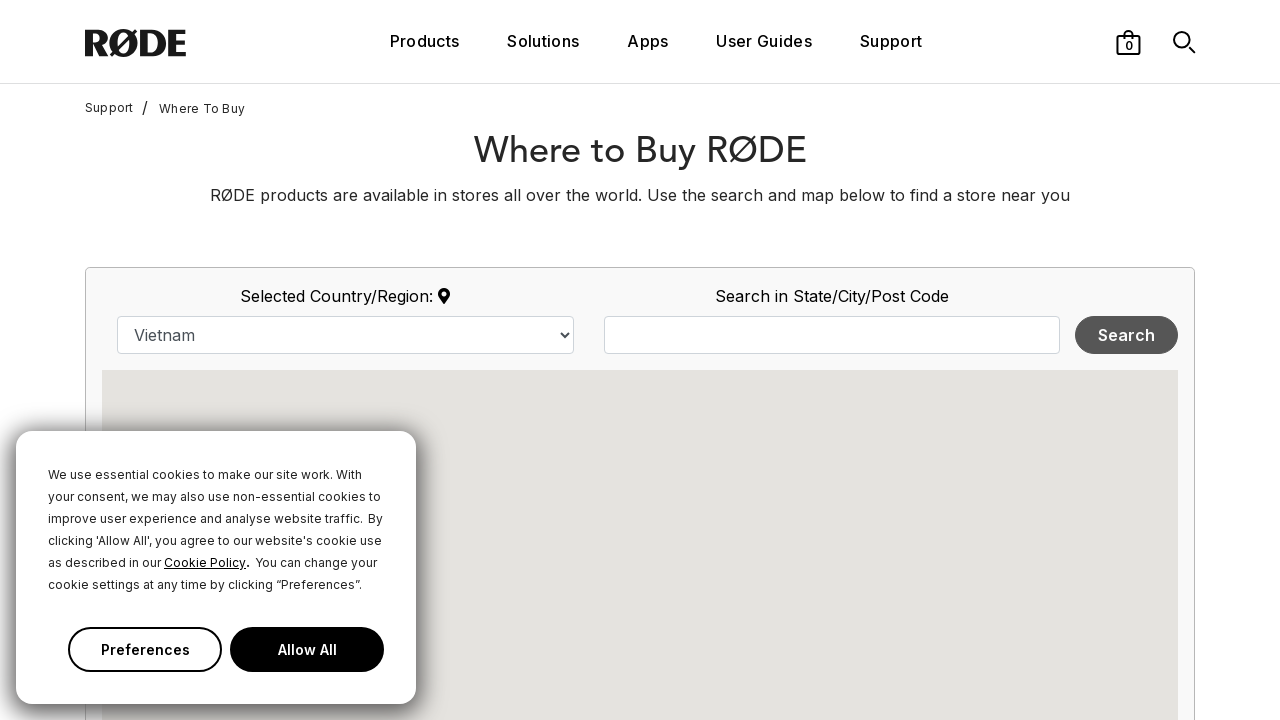

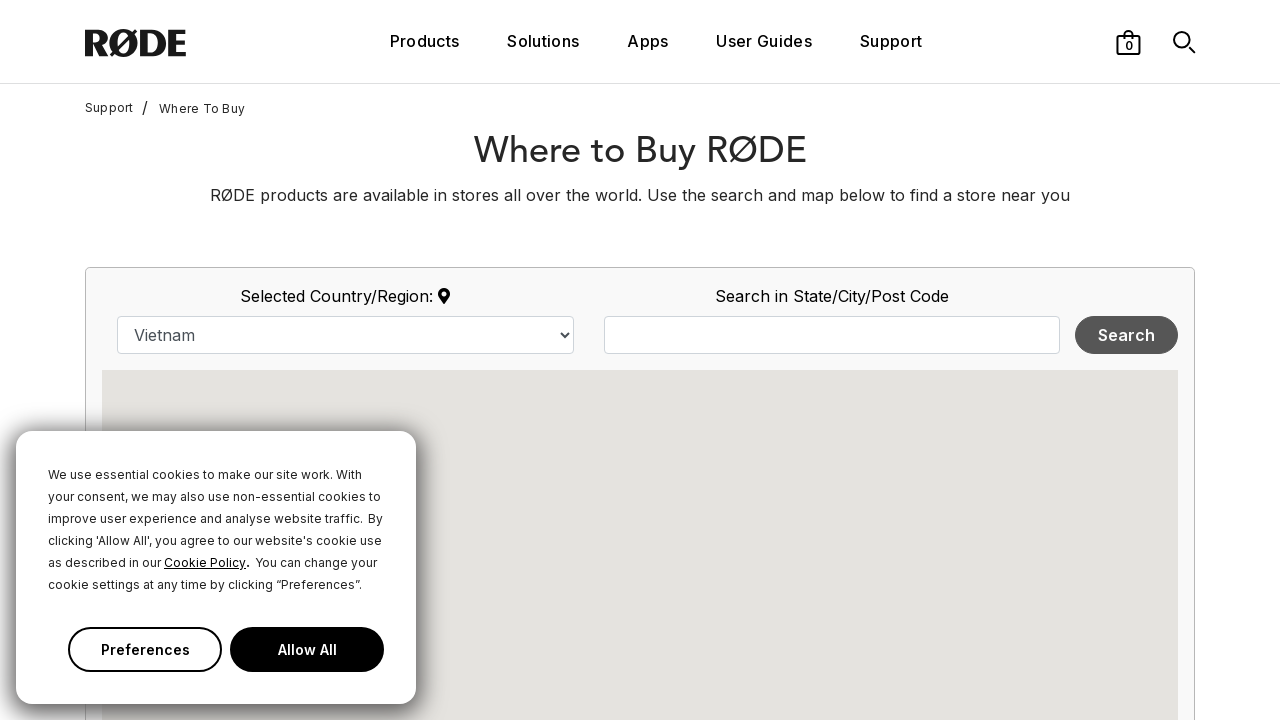